Tests dynamic element loading by clicking a start button and waiting for text to appear

Starting URL: https://syntaxprojects.com/dynamic-elements-loading.php

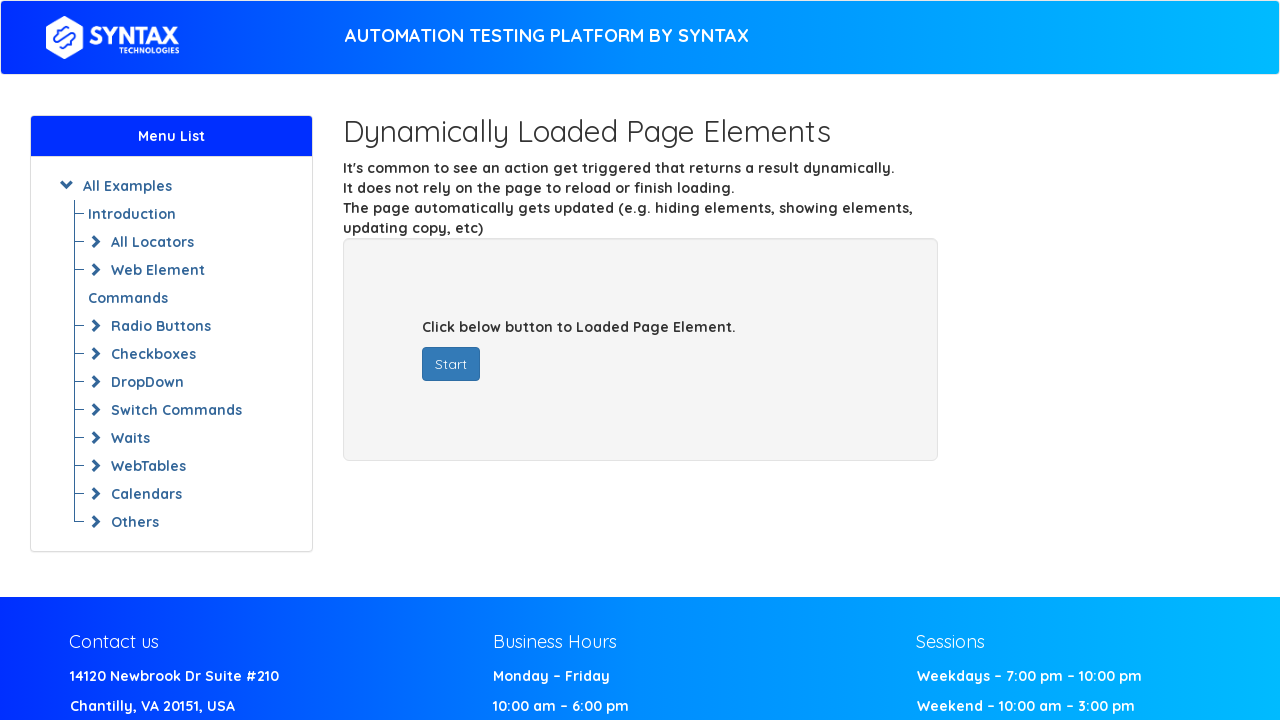

Clicked the start button to trigger dynamic content loading at (451, 364) on #startButton
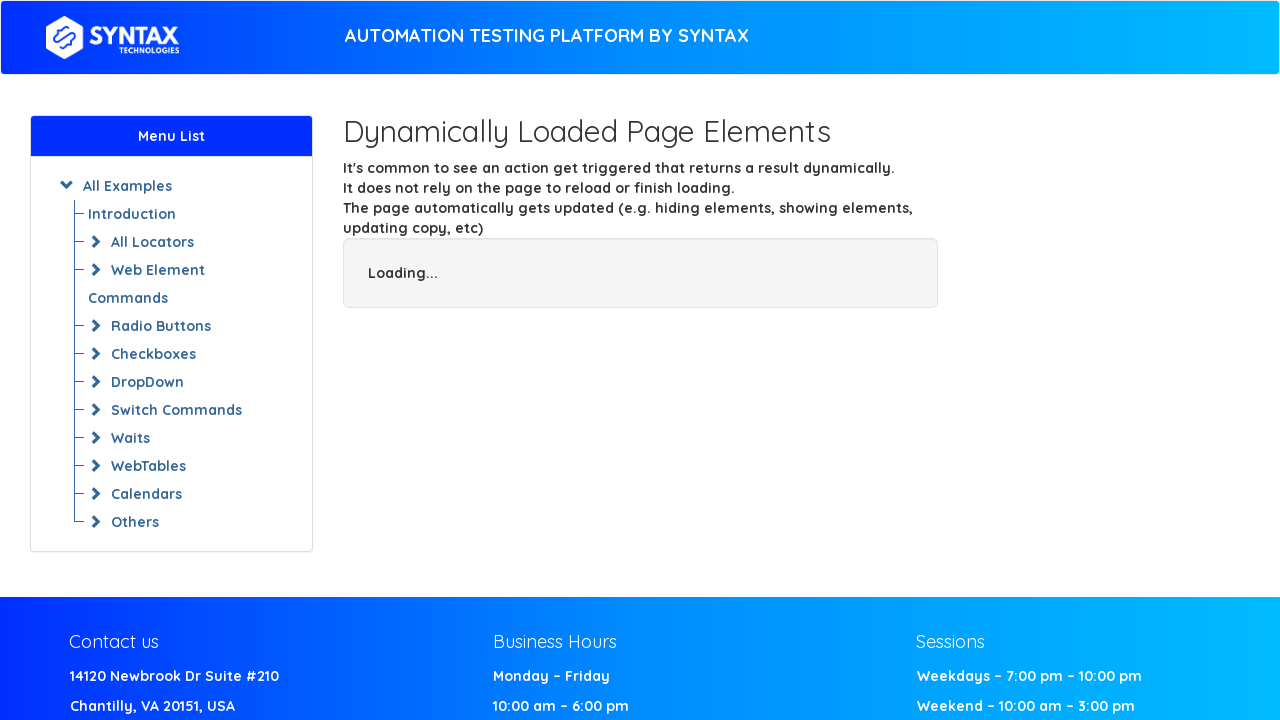

Waited for welcome text to become visible
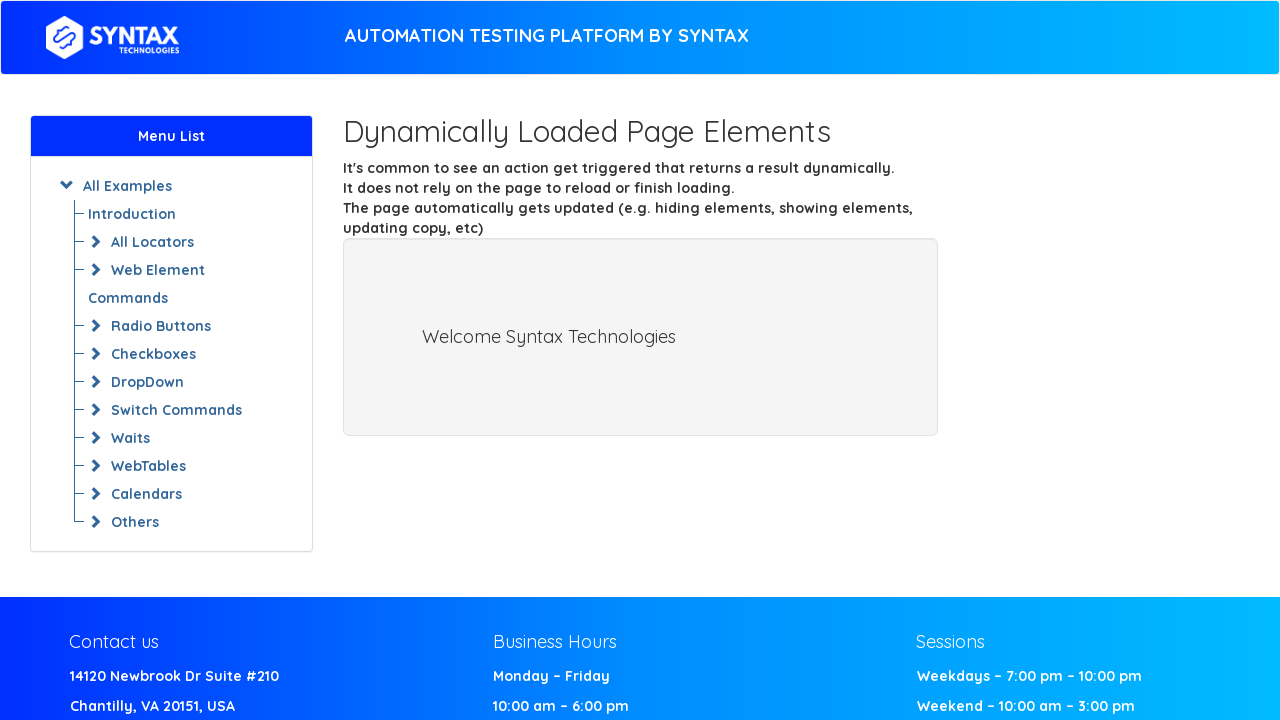

Retrieved welcome text: Welcome Syntax Technologies
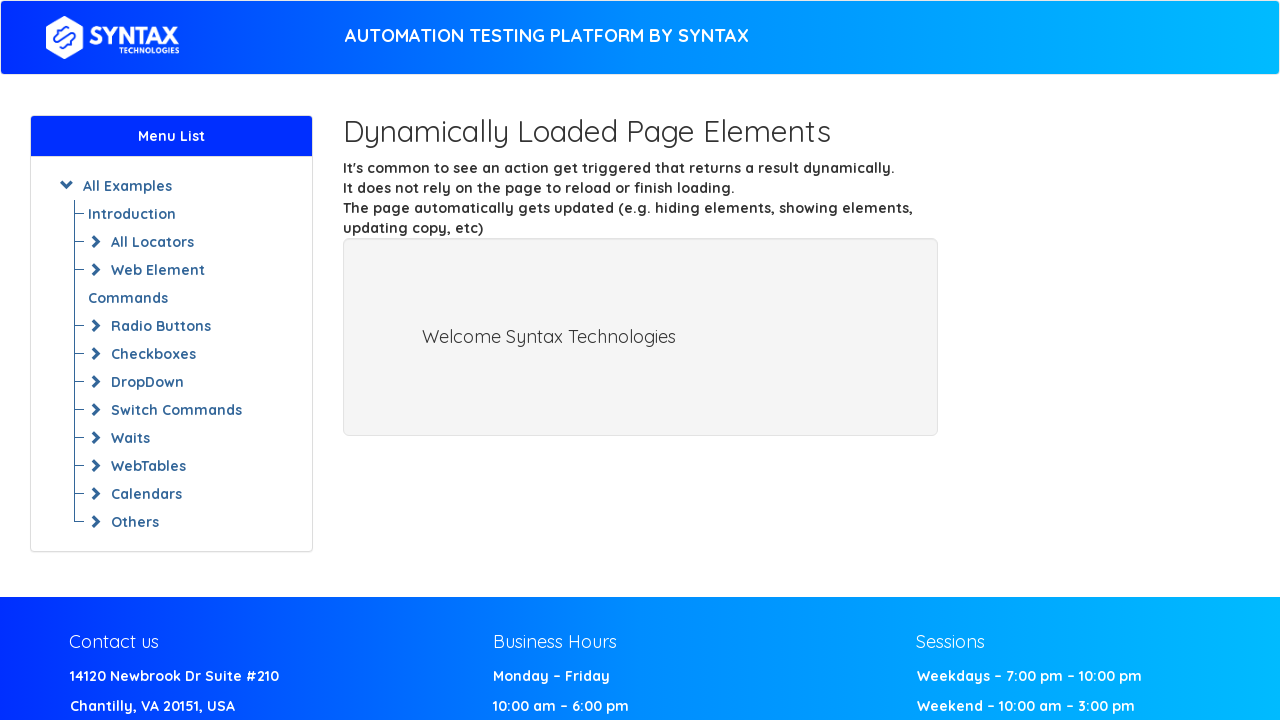

Printed welcome text to console: Welcome Syntax Technologies
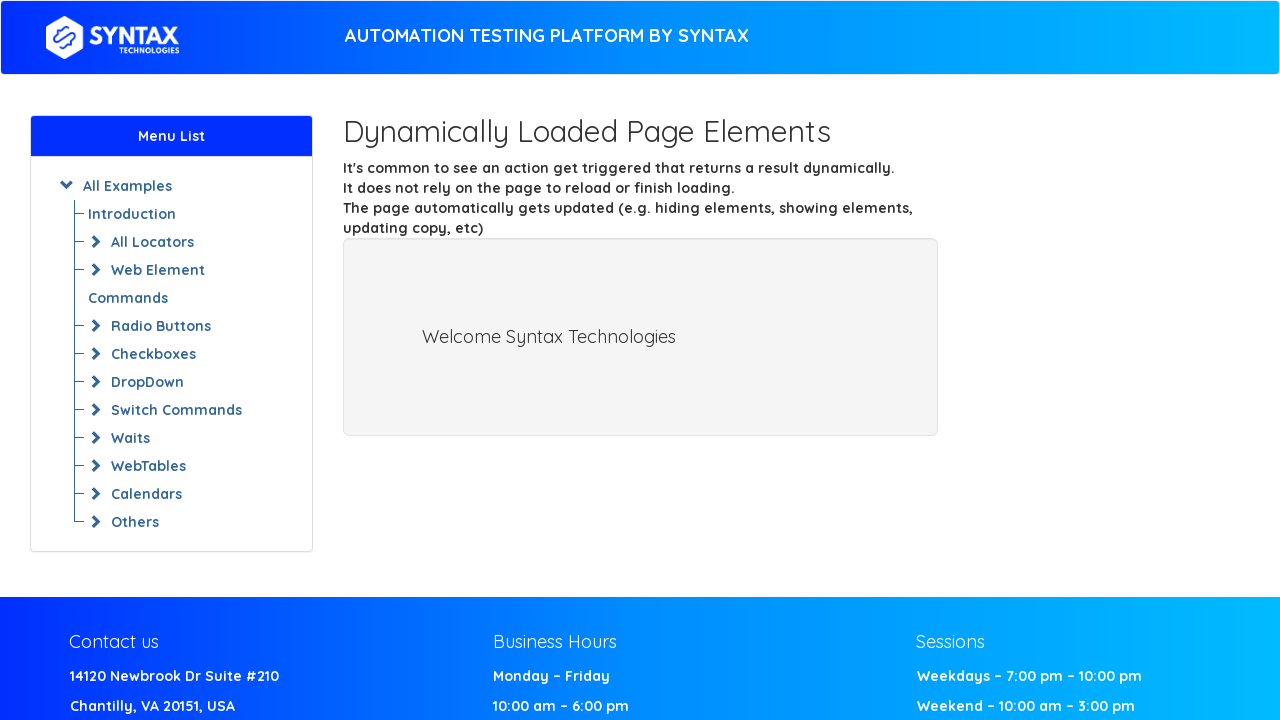

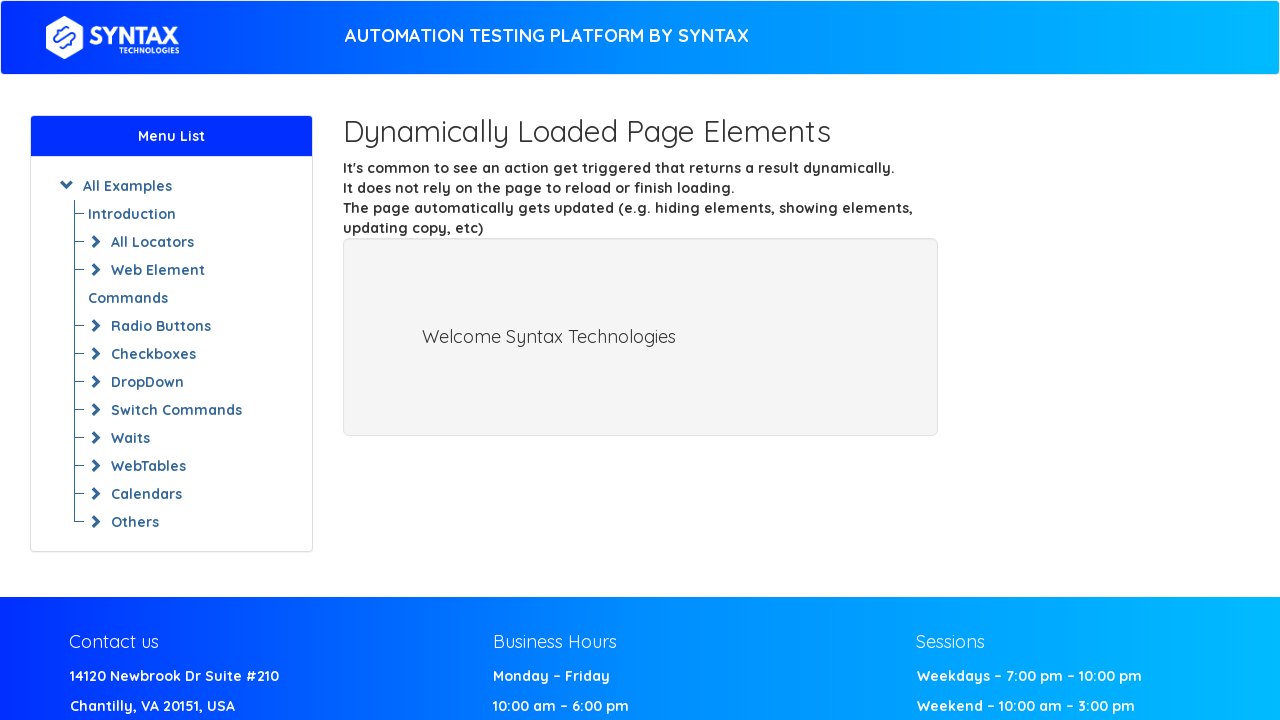